Tests checkbox interaction by clicking on the first checkbox on the checkboxes demo page

Starting URL: https://the-internet.herokuapp.com/checkboxes

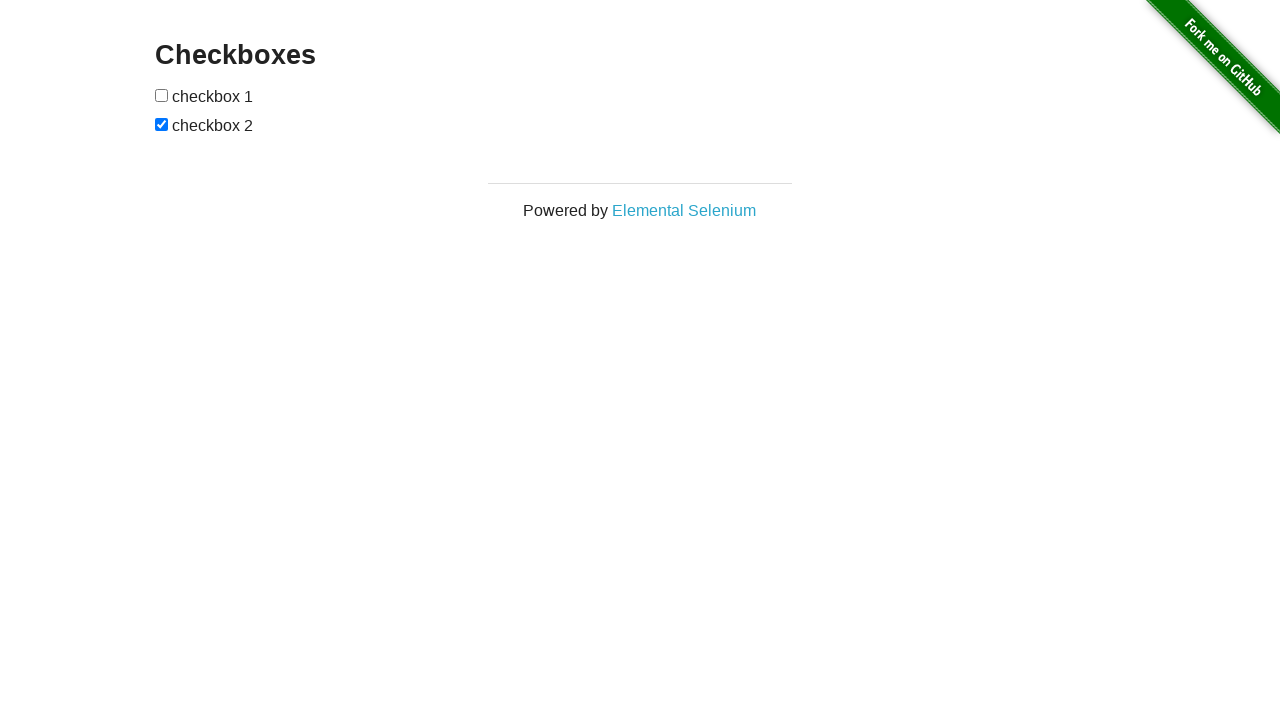

Waited for checkboxes to load on the page
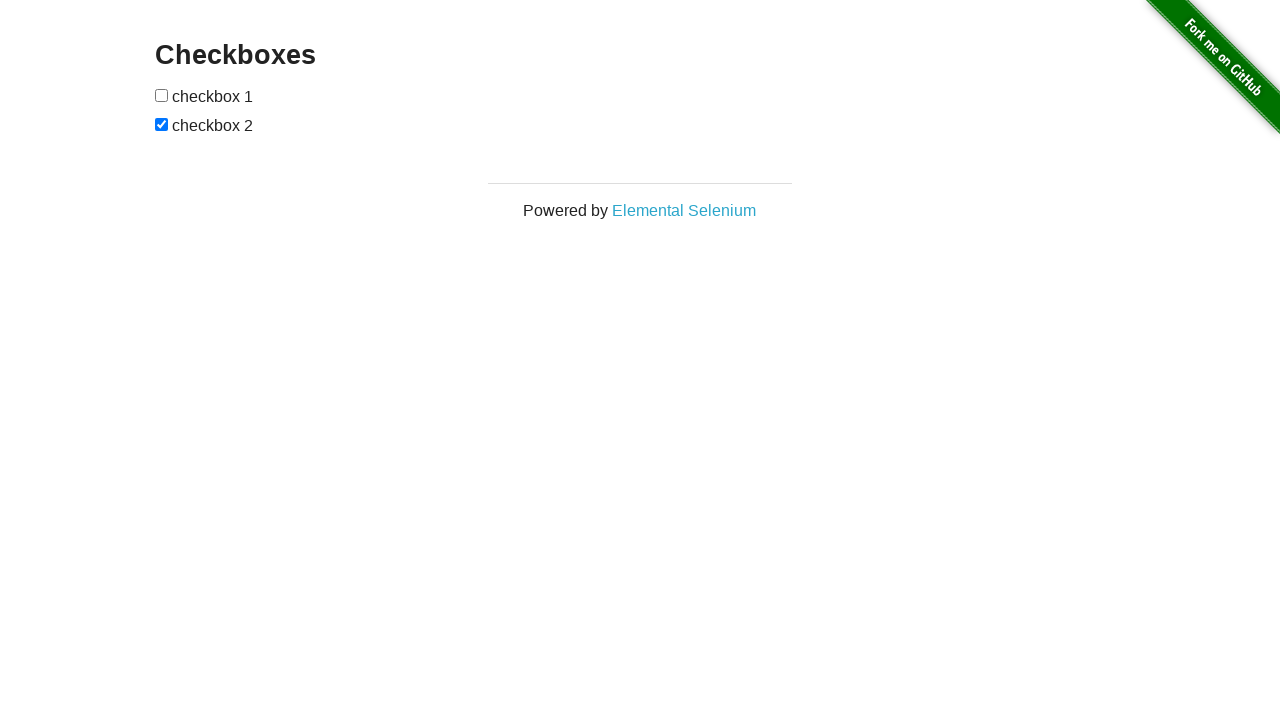

Located all checkboxes on the page
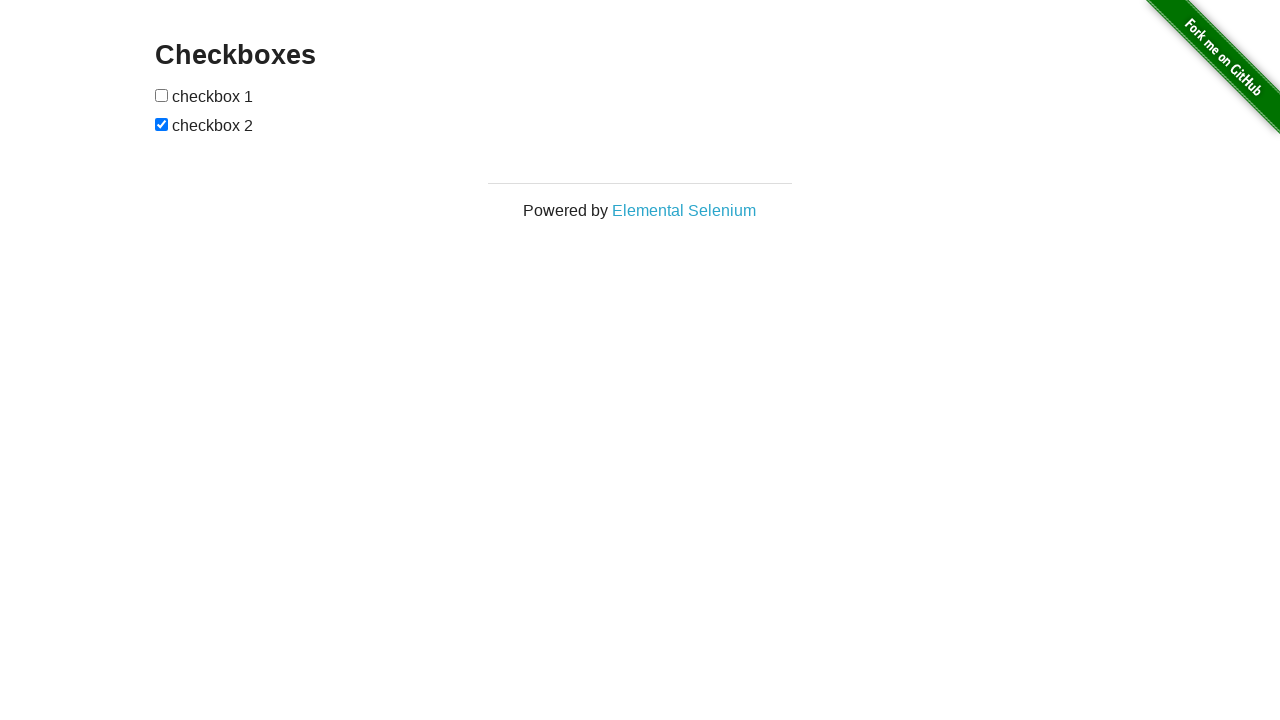

Clicked the first checkbox at (162, 95) on input[type='checkbox'] >> nth=0
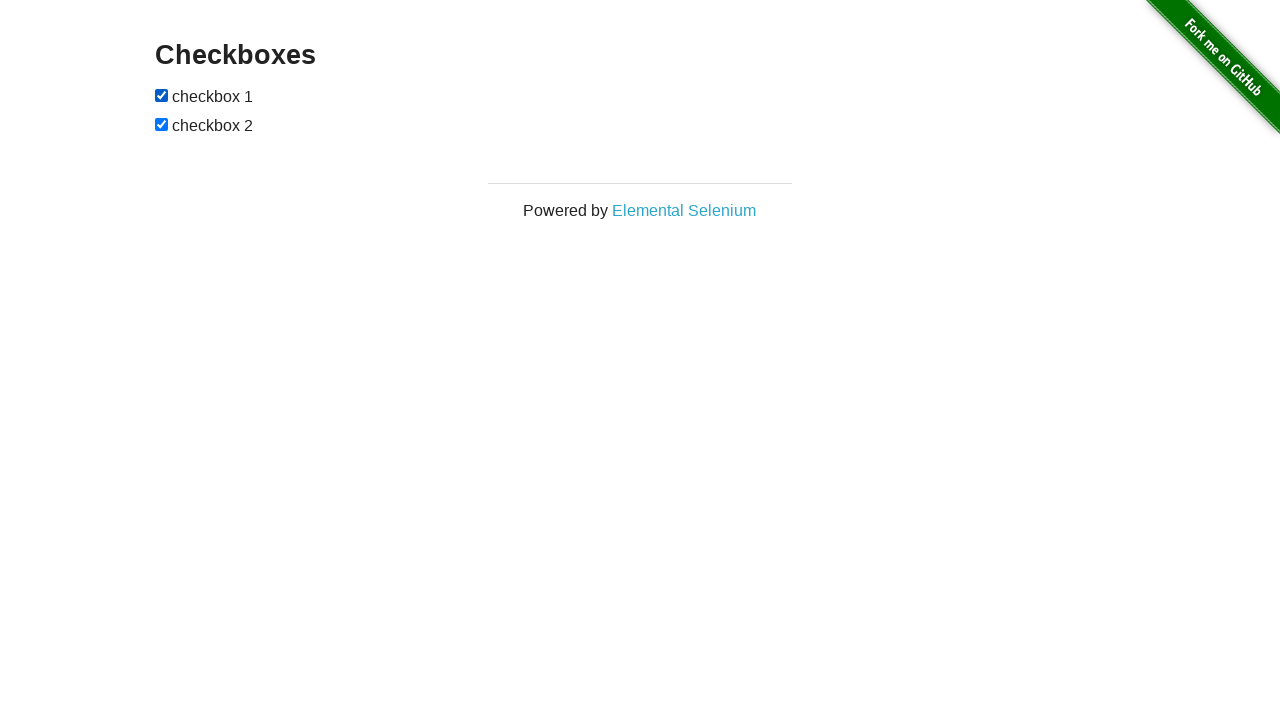

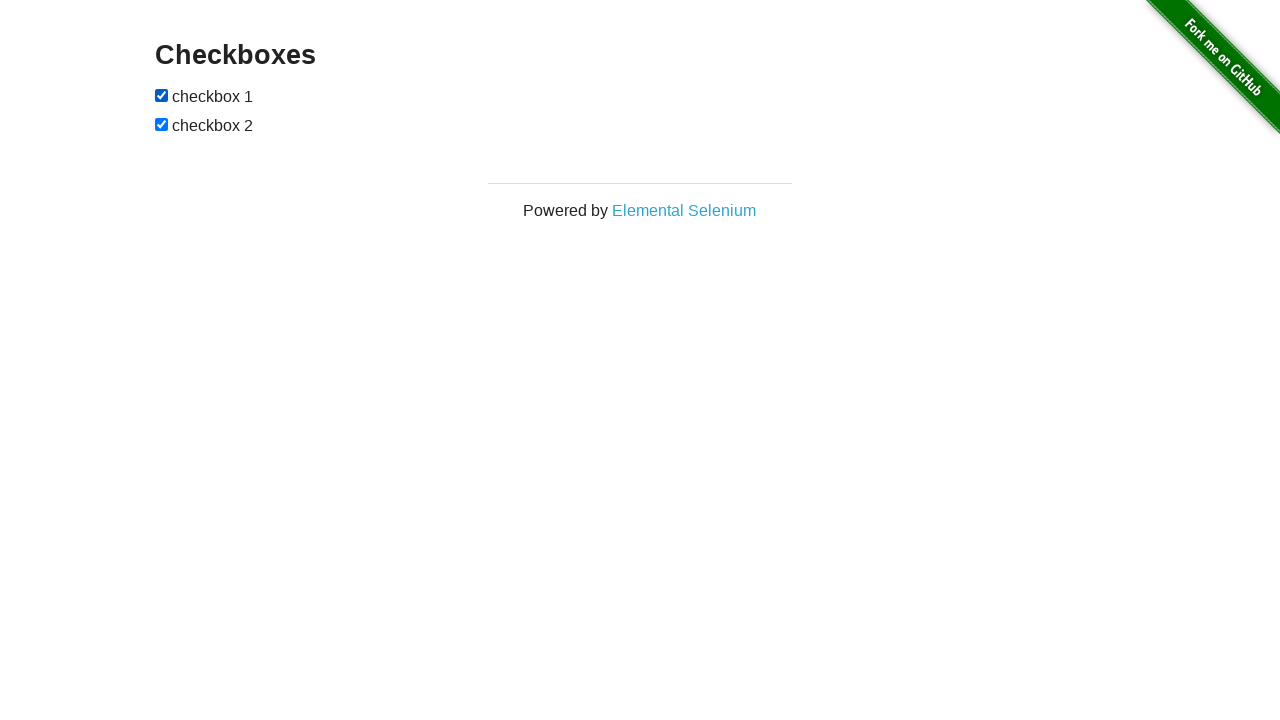